Tests registration form validation with mismatched password confirmation, verifying password mismatch error

Starting URL: https://alada.vn

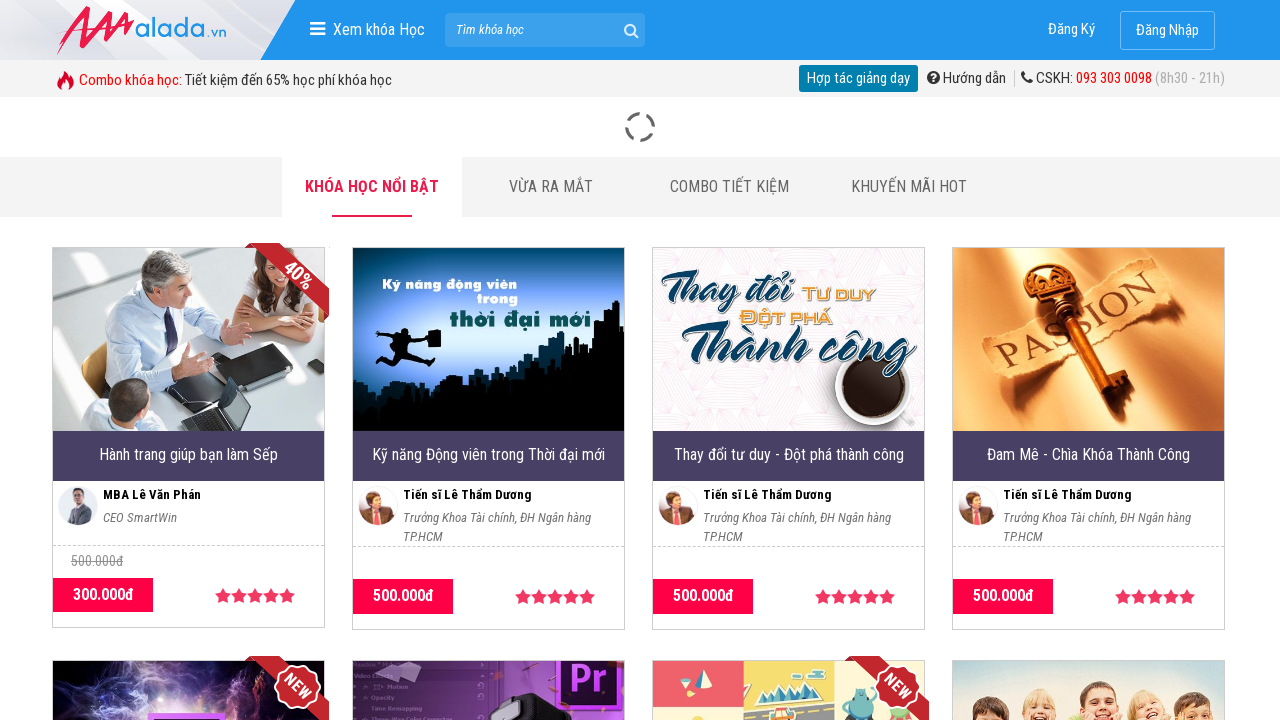

Clicked on registration button at (1072, 30) on xpath=//a[contains(text(),'Đăng Ký')]
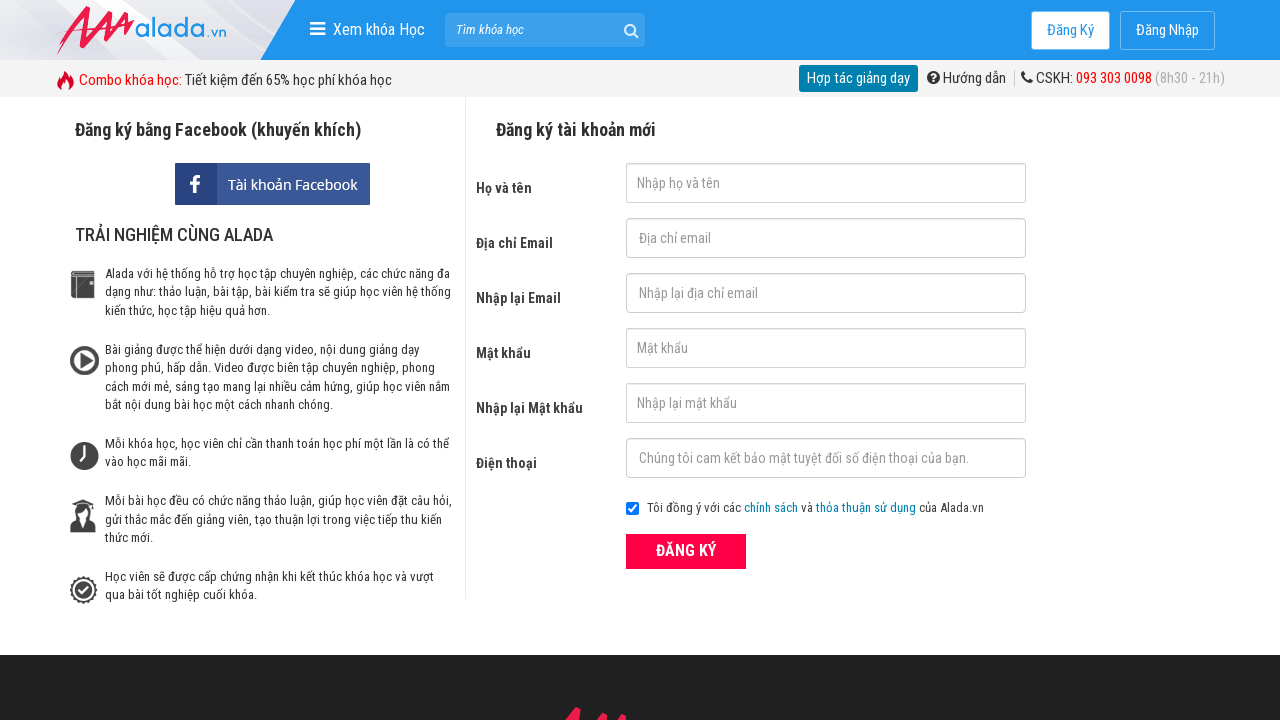

Waited 3 seconds for registration form to load
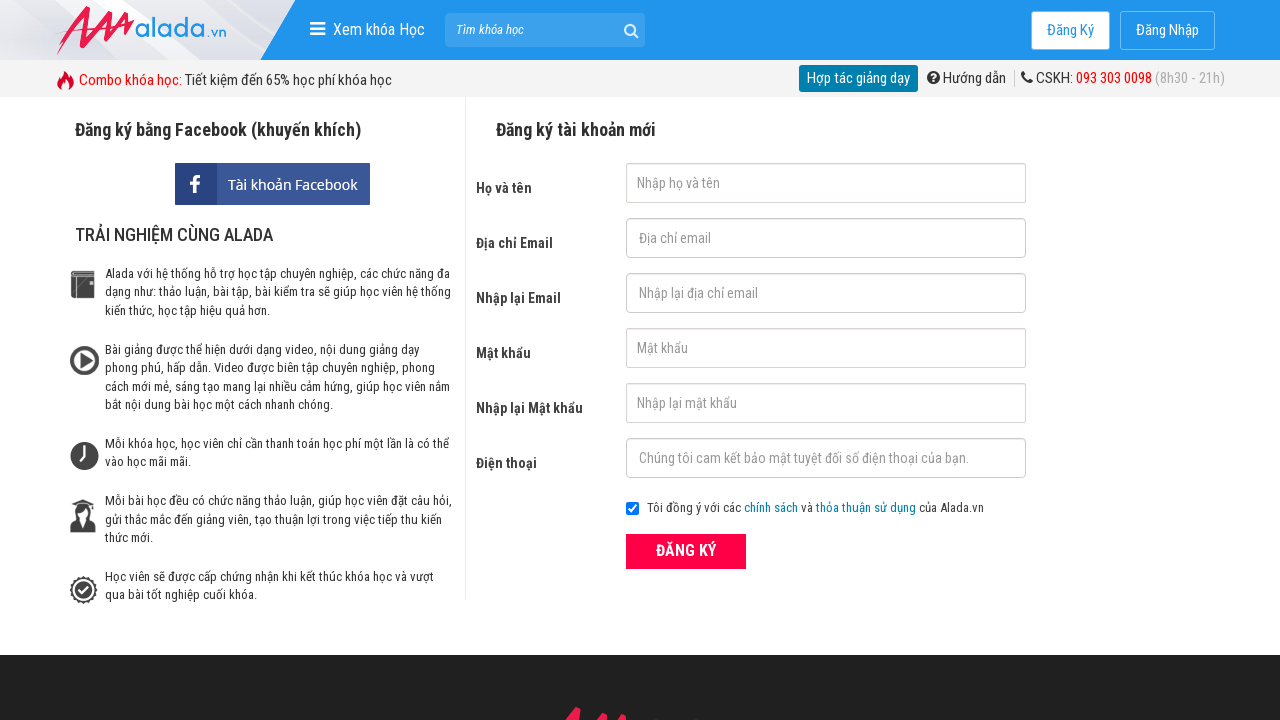

Filled firstname field with 'Khanh Cuong' on #txtFirstname
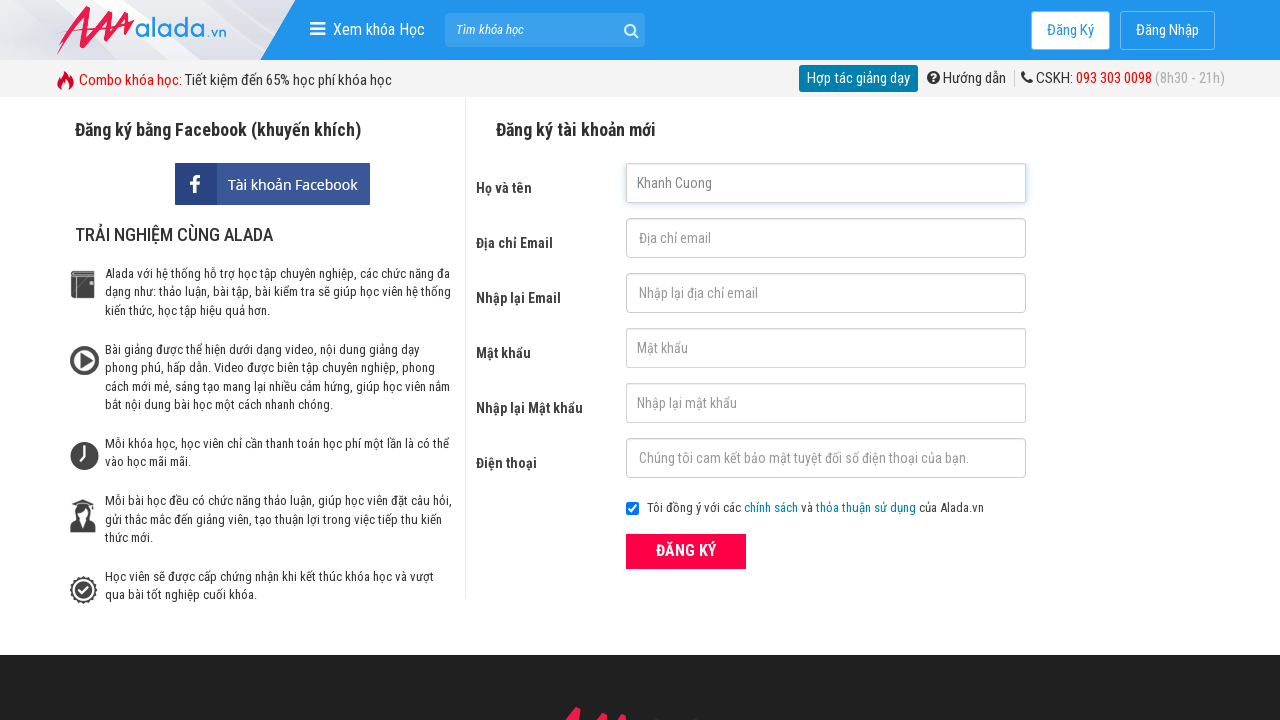

Filled email field with '1234@gmail.com' on #txtEmail
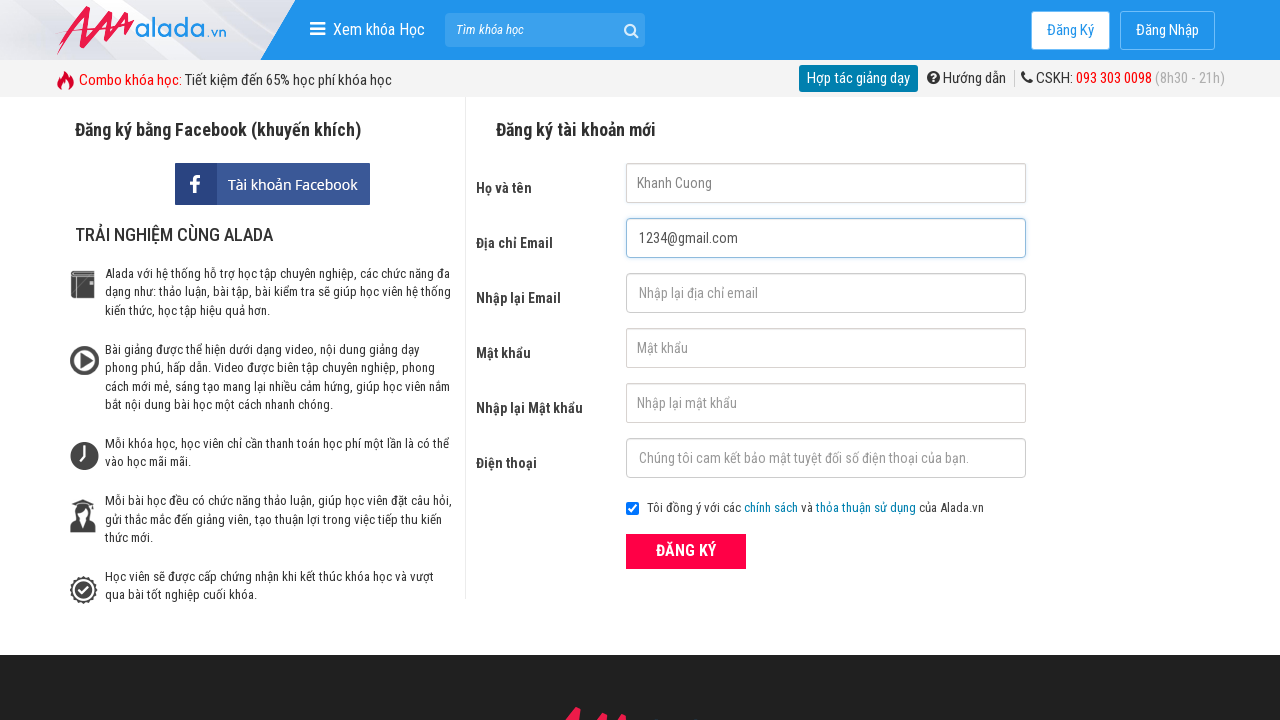

Filled confirm email field with '1234@gmail.com' on #txtCEmail
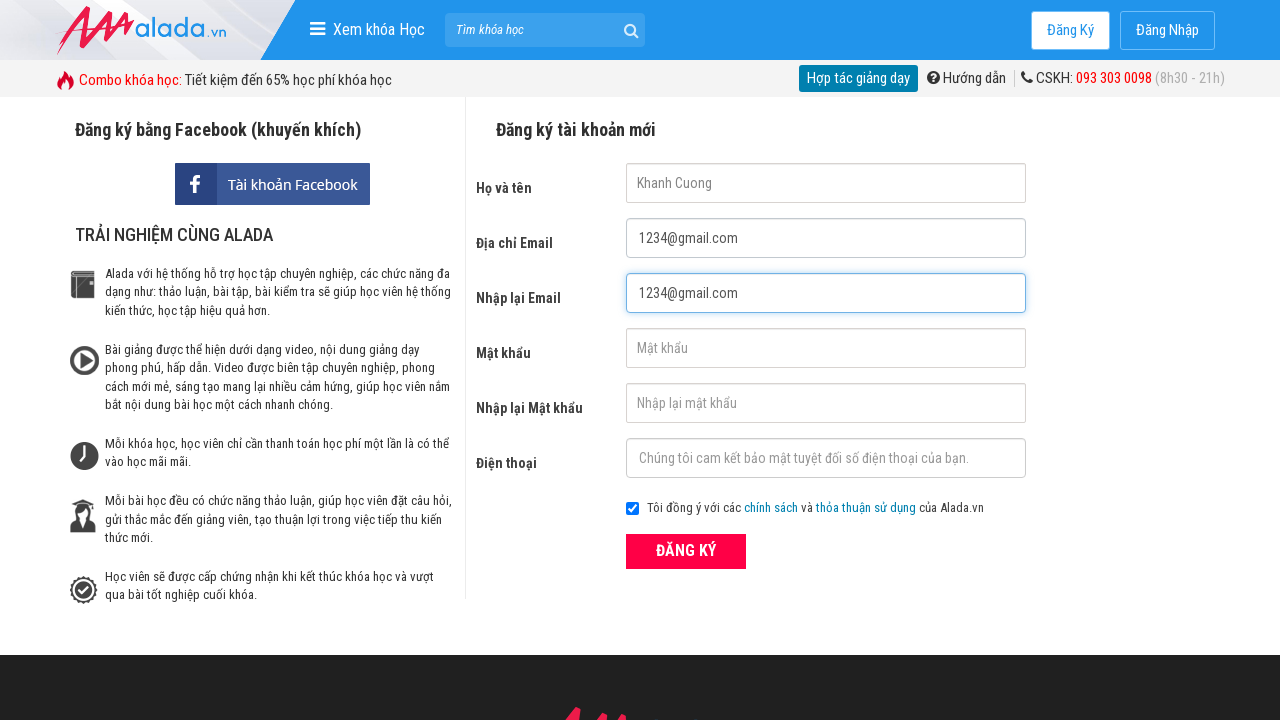

Filled password field with '123456' on #txtPassword
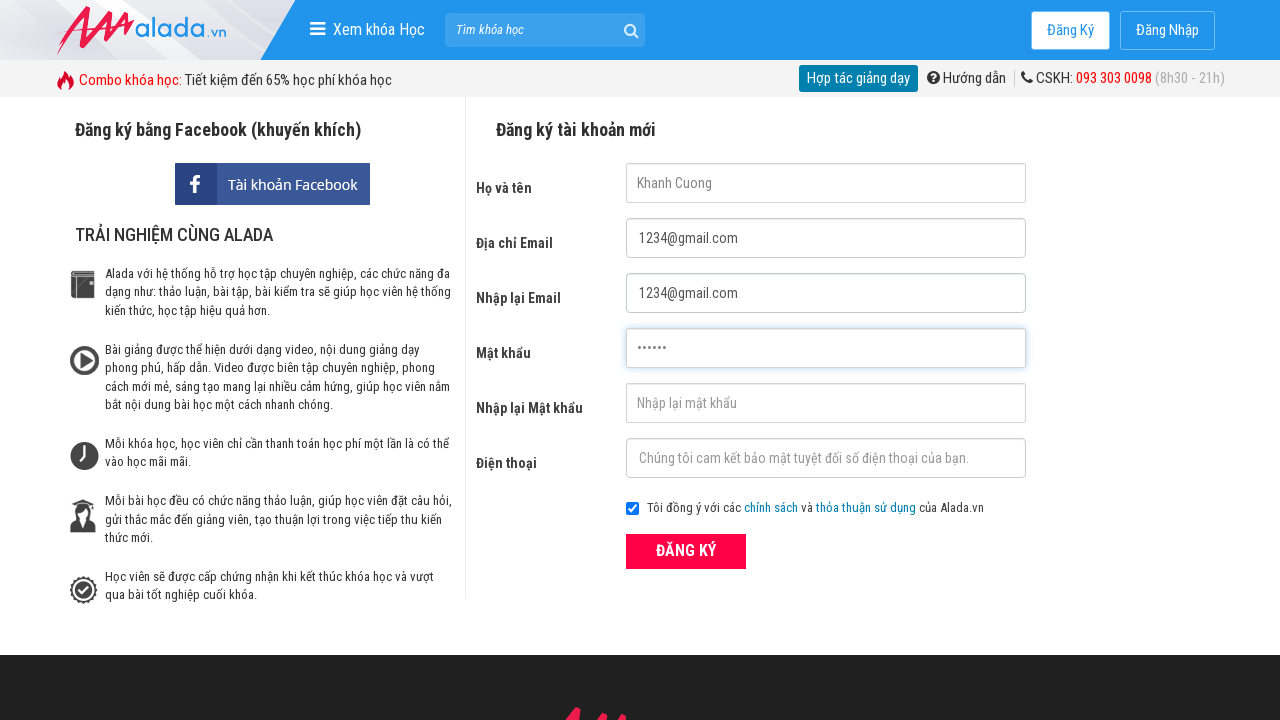

Filled confirm password field with mismatched password '1234567' on #txtCPassword
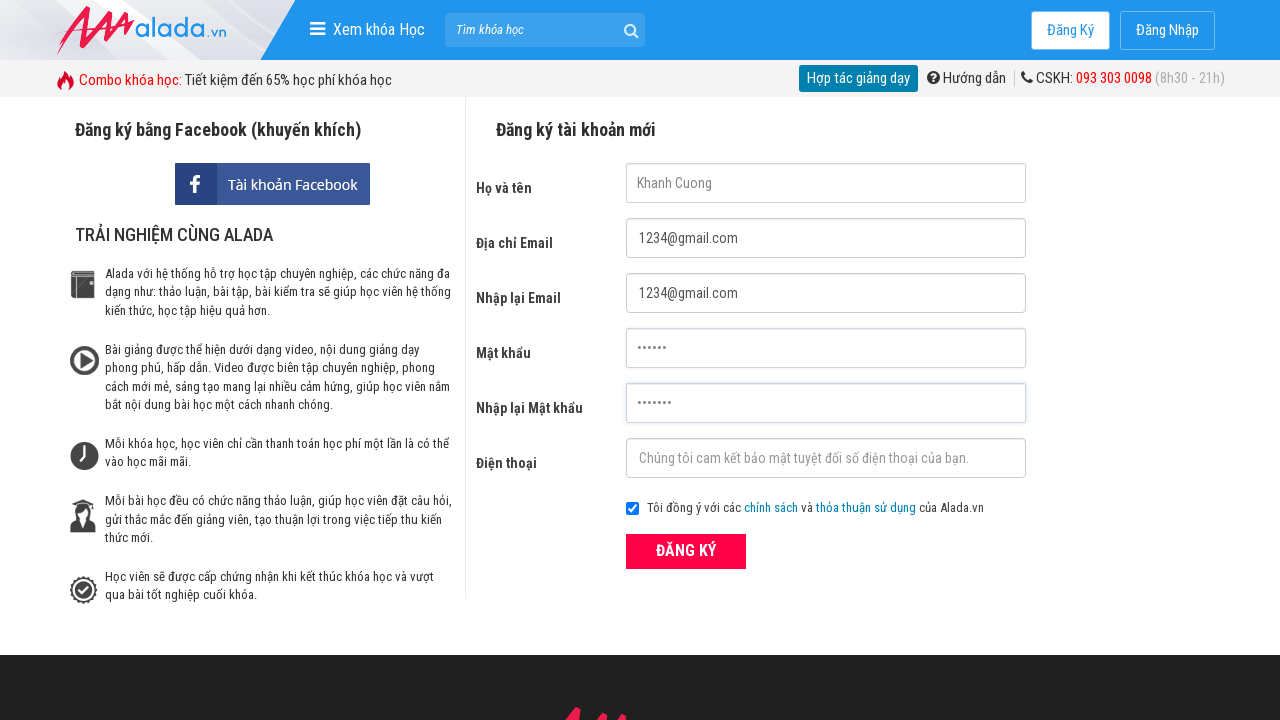

Filled phone field with '0987654321' on #txtPhone
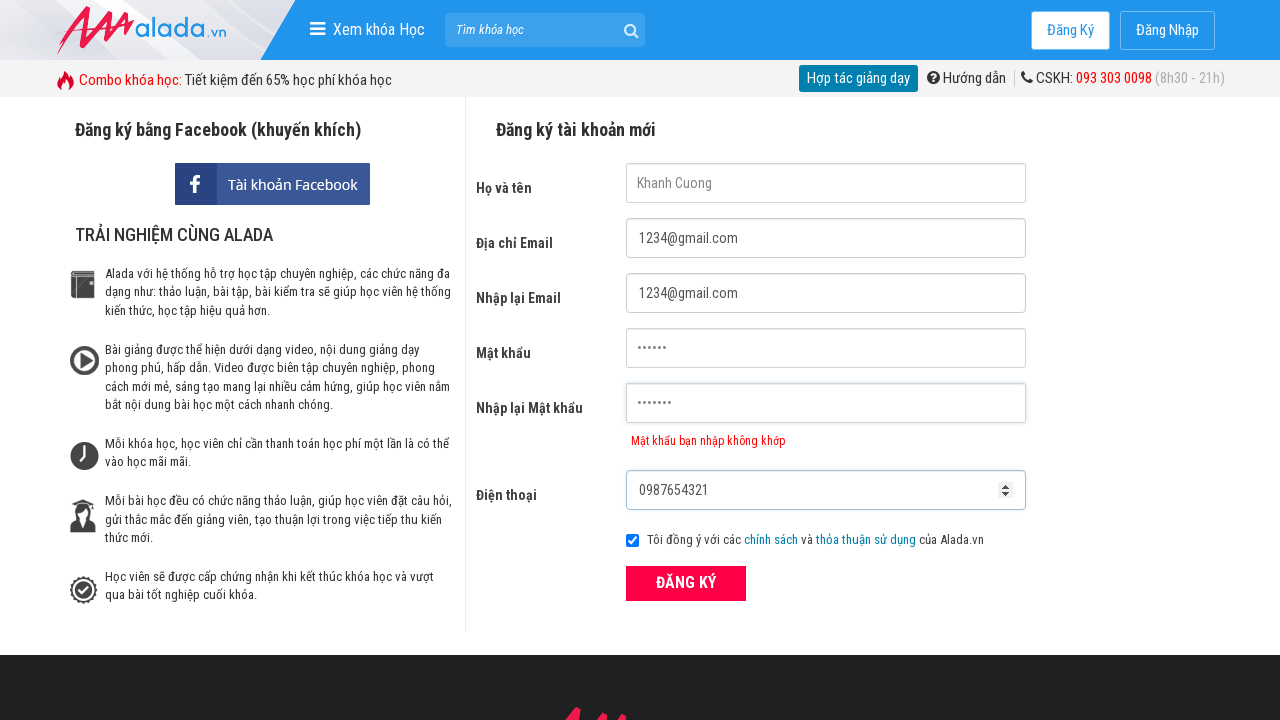

Clicked ĐĂNG KÝ (register) button to submit form at (686, 583) on xpath=//div[@class='field_btn']/button[text()='ĐĂNG KÝ']
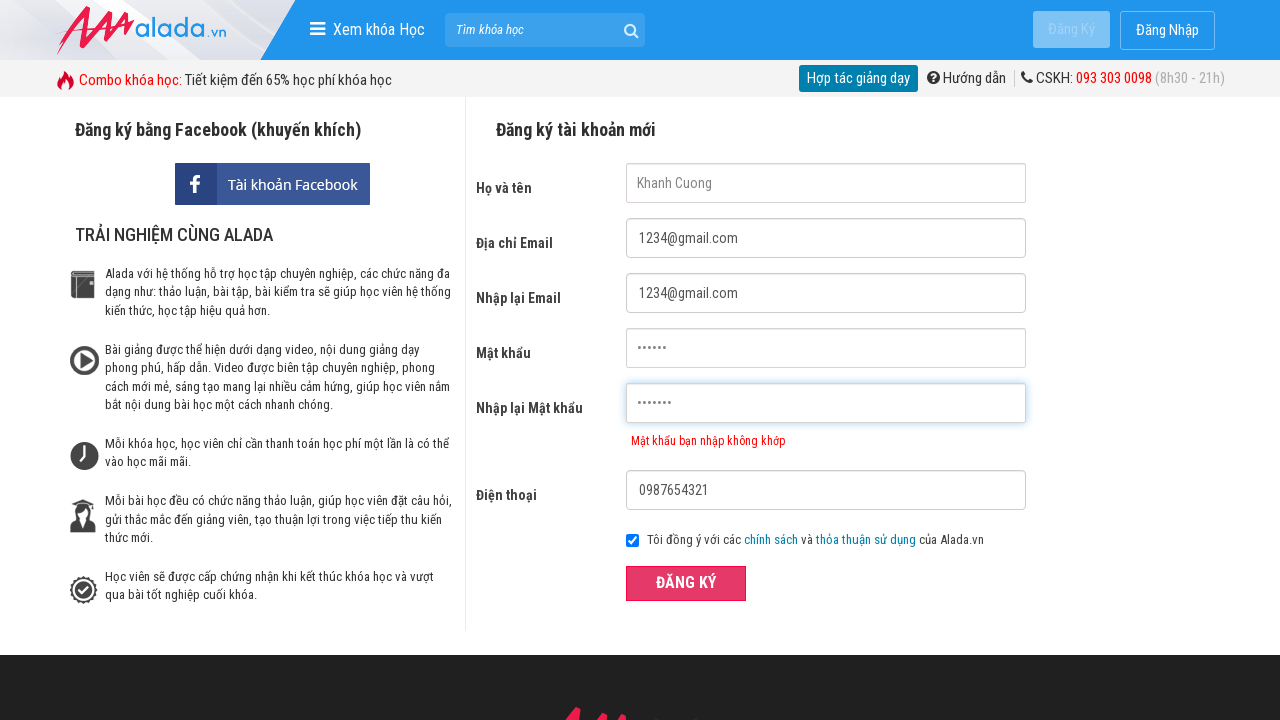

Verified password mismatch error message appeared
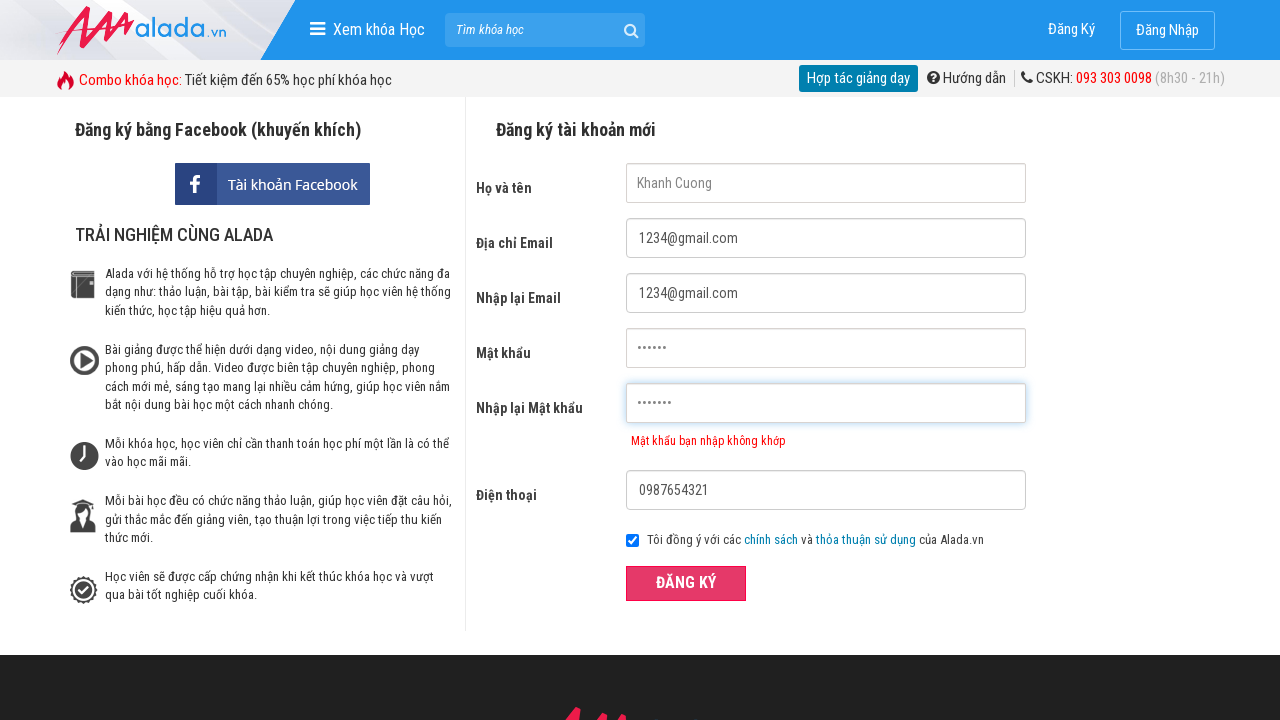

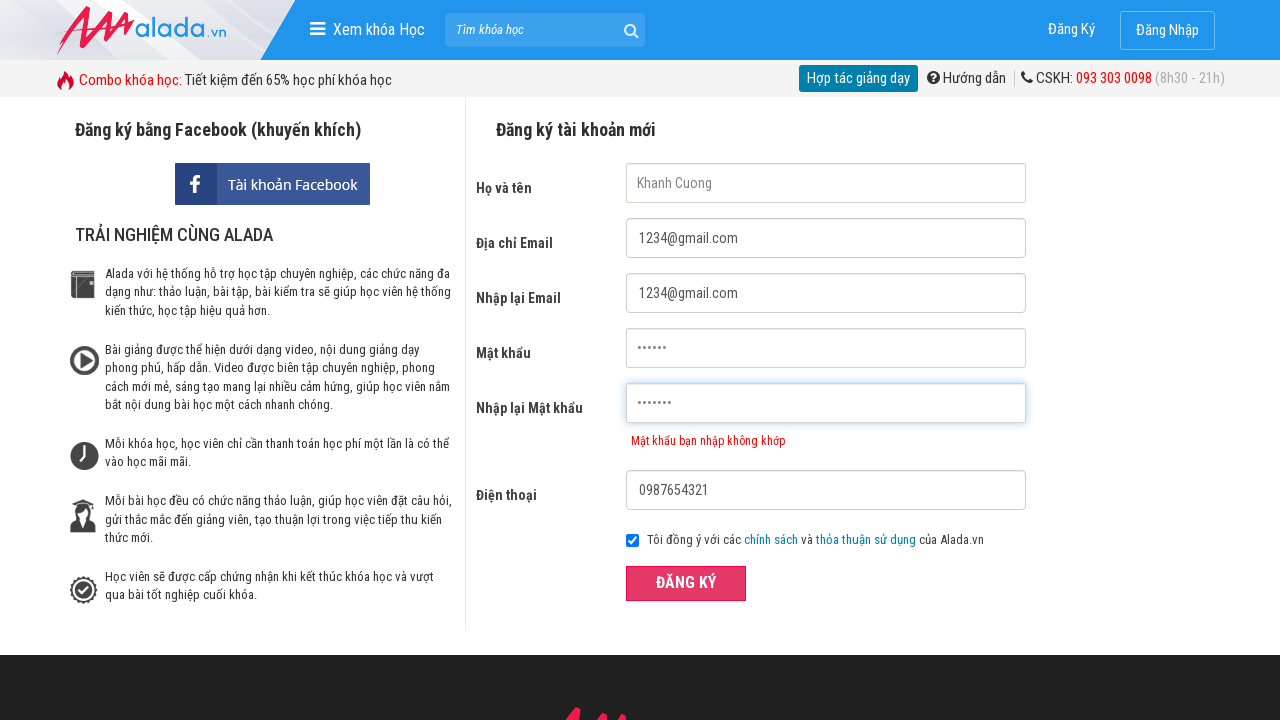